Tests a combobox selection by clicking on it, typing a country name, and pressing Enter to select it

Starting URL: http://demo.automationtesting.in/Register.html

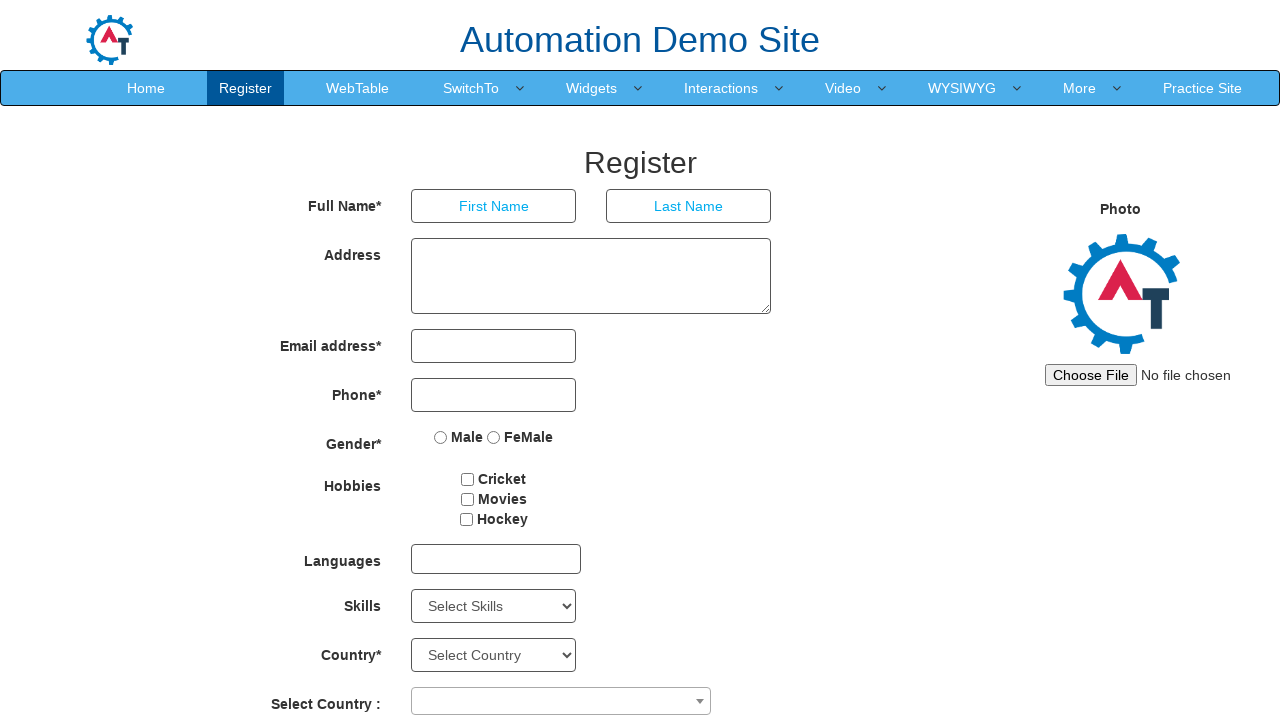

Clicked on combobox to open dropdown at (561, 701) on span[role='combobox']
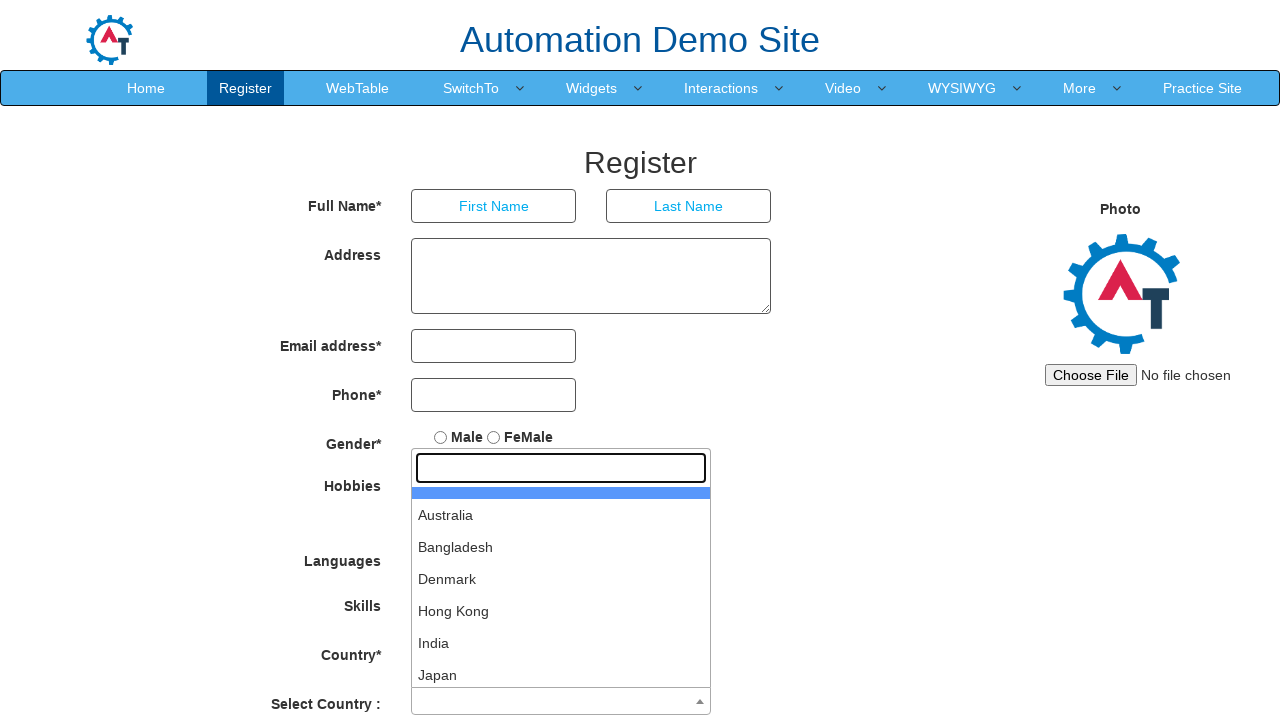

Typed 'New Zealand' in combobox search field on .select2-search__field
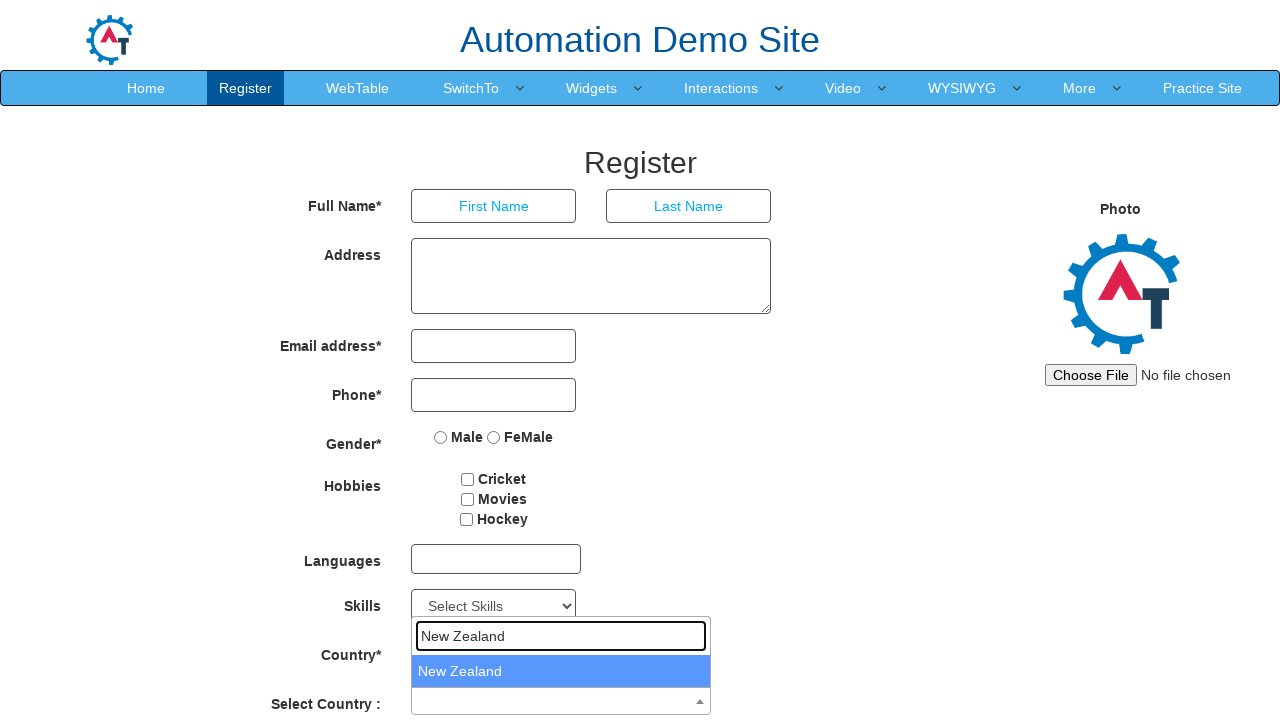

Pressed Enter to select 'New Zealand' from combobox on .select2-search__field
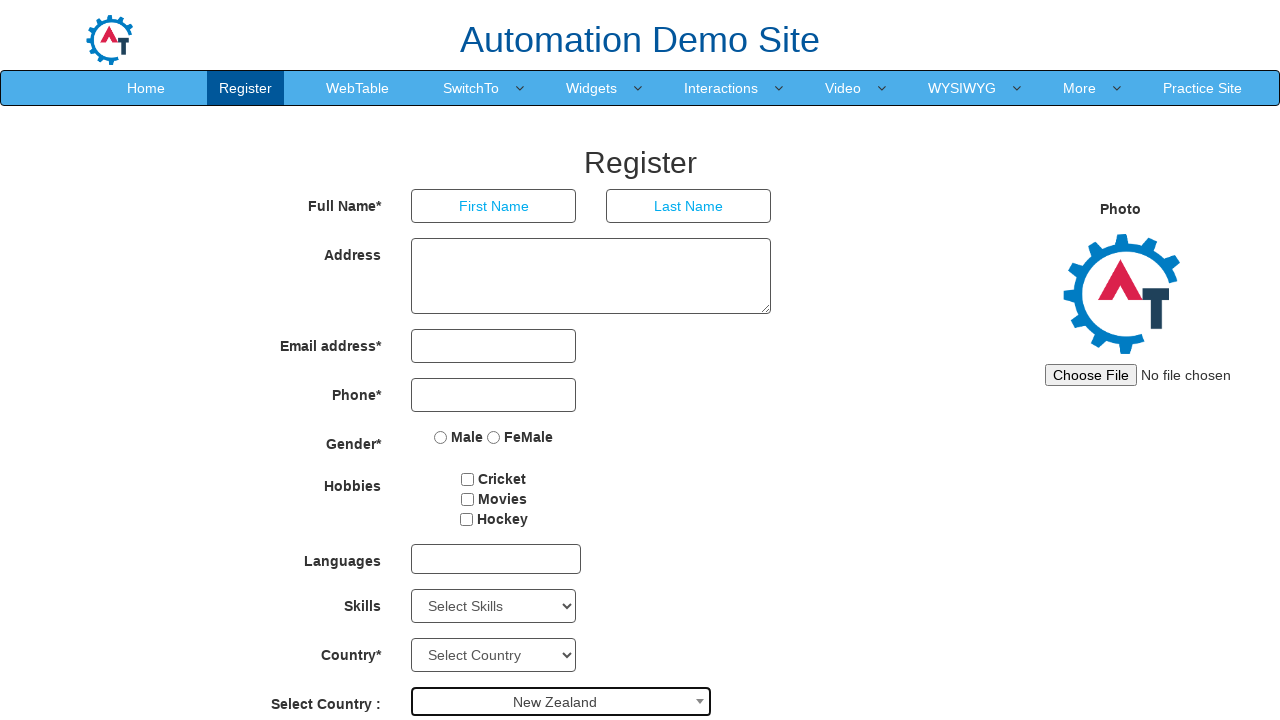

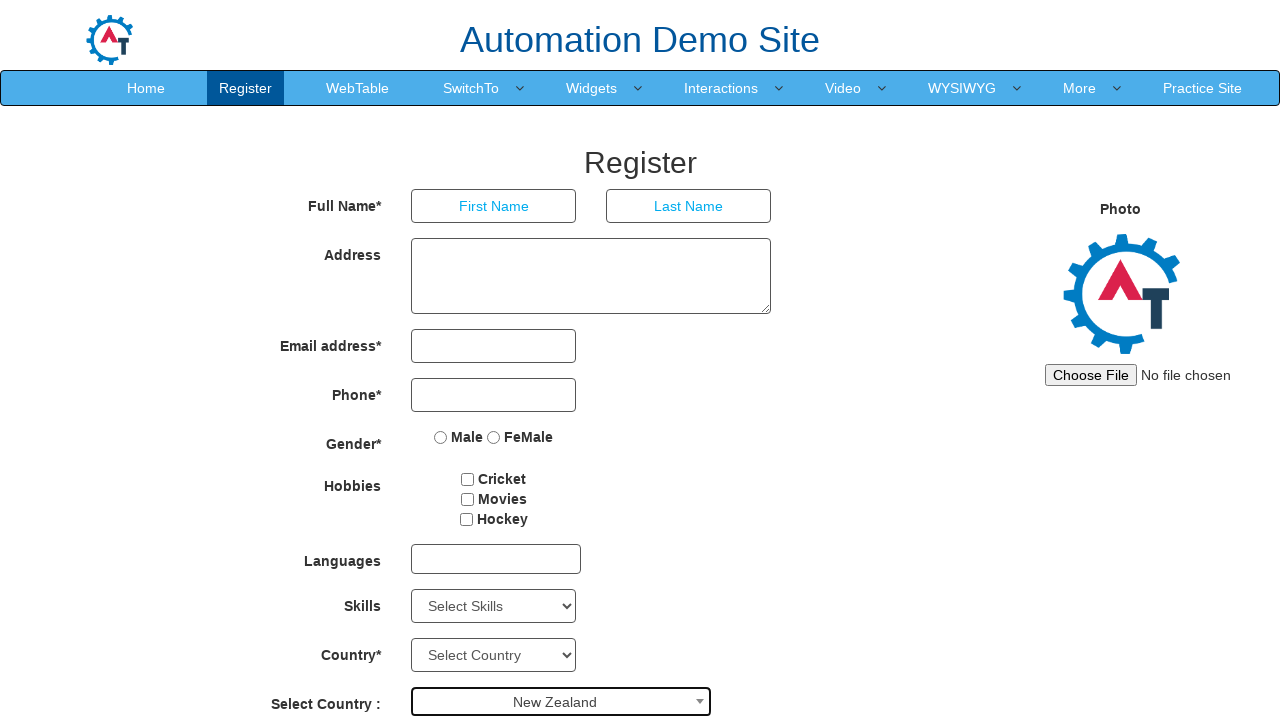